Tests clicking a link that opens YouTube in a new tab and verifies the new tab opens correctly

Starting URL: https://commitquality.com/practice-general-components

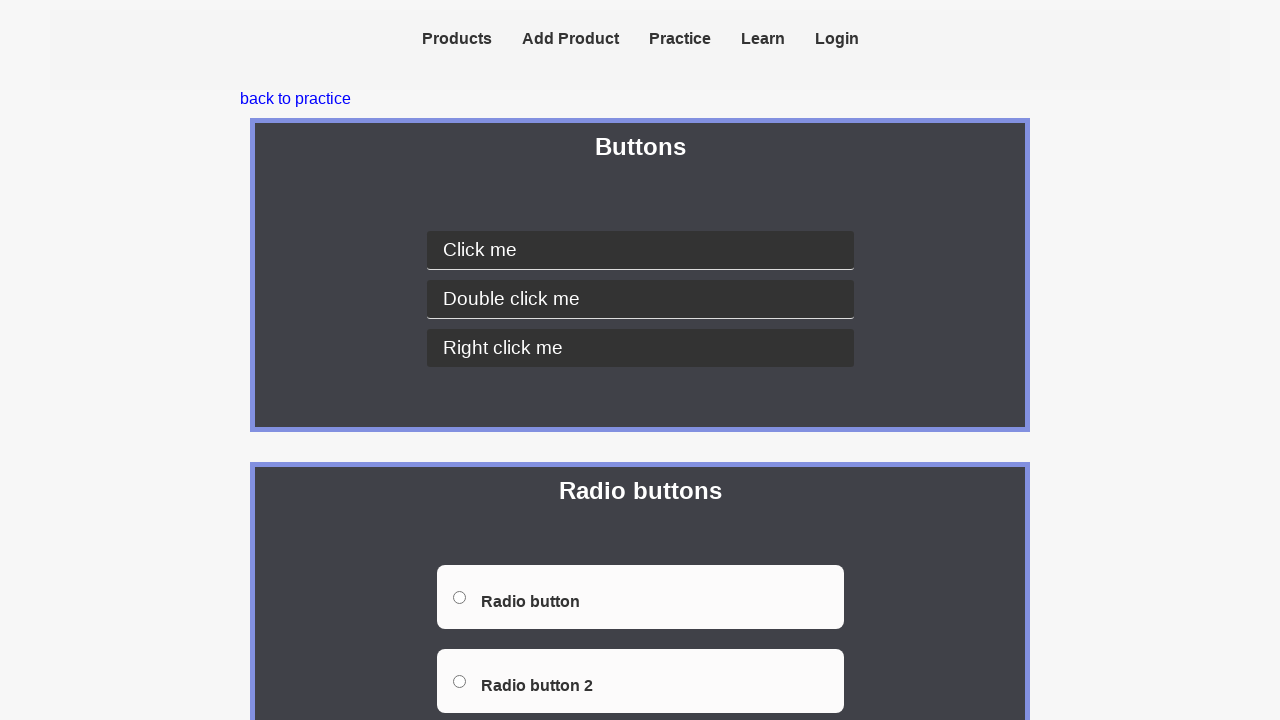

Located links container element
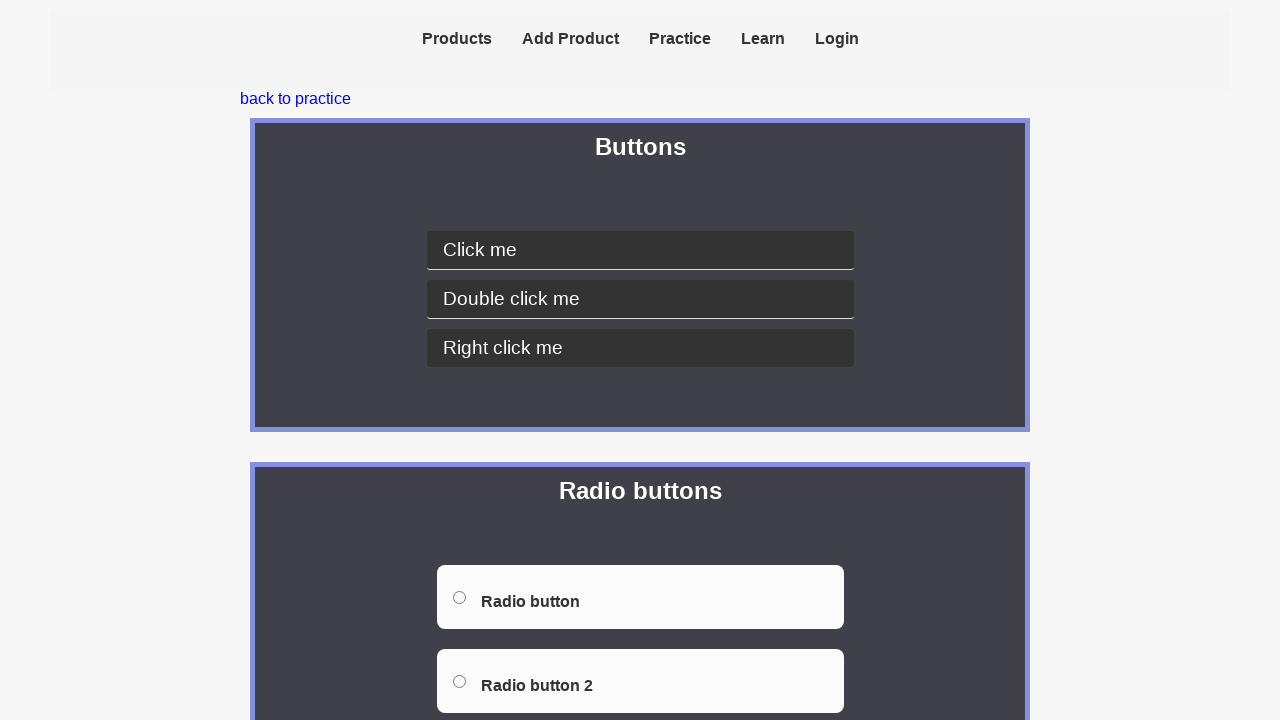

Located YouTube new tab link
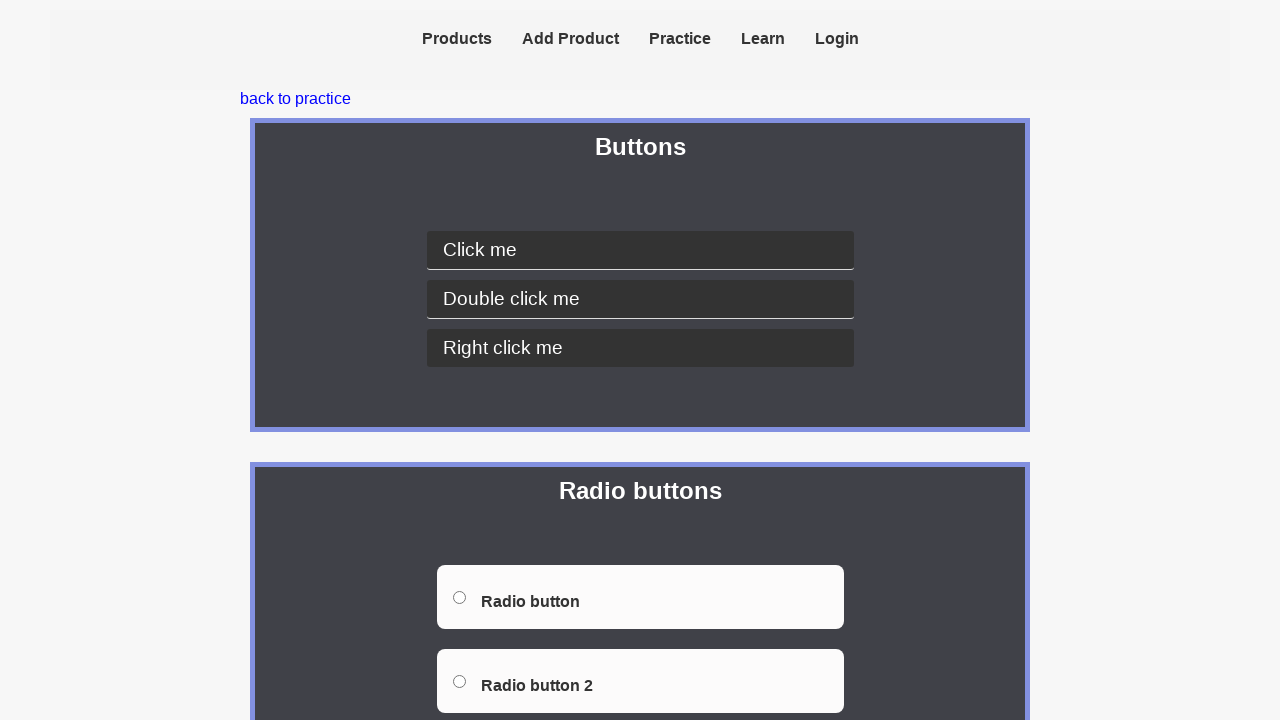

Clicked YouTube new tab link and new tab opened at (398, 598) on xpath=//div[@class="links-container container-outline"] >> xpath=//a[@data-testi
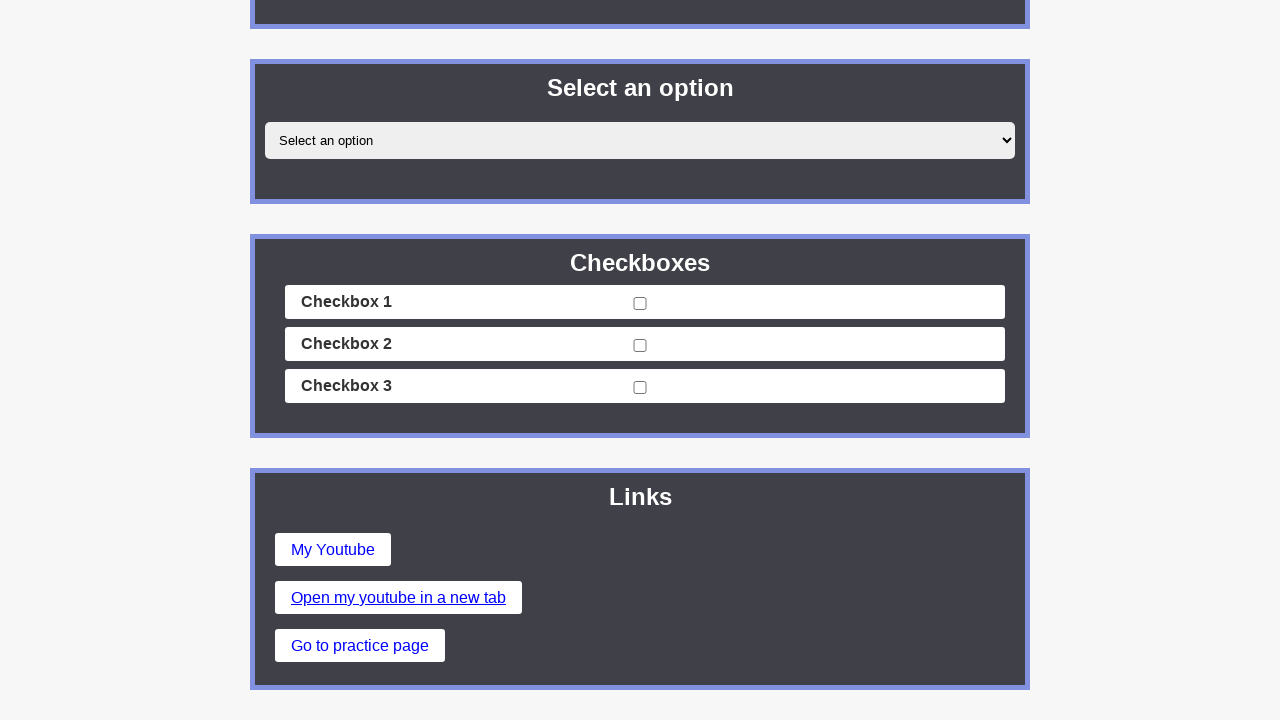

Captured new tab reference
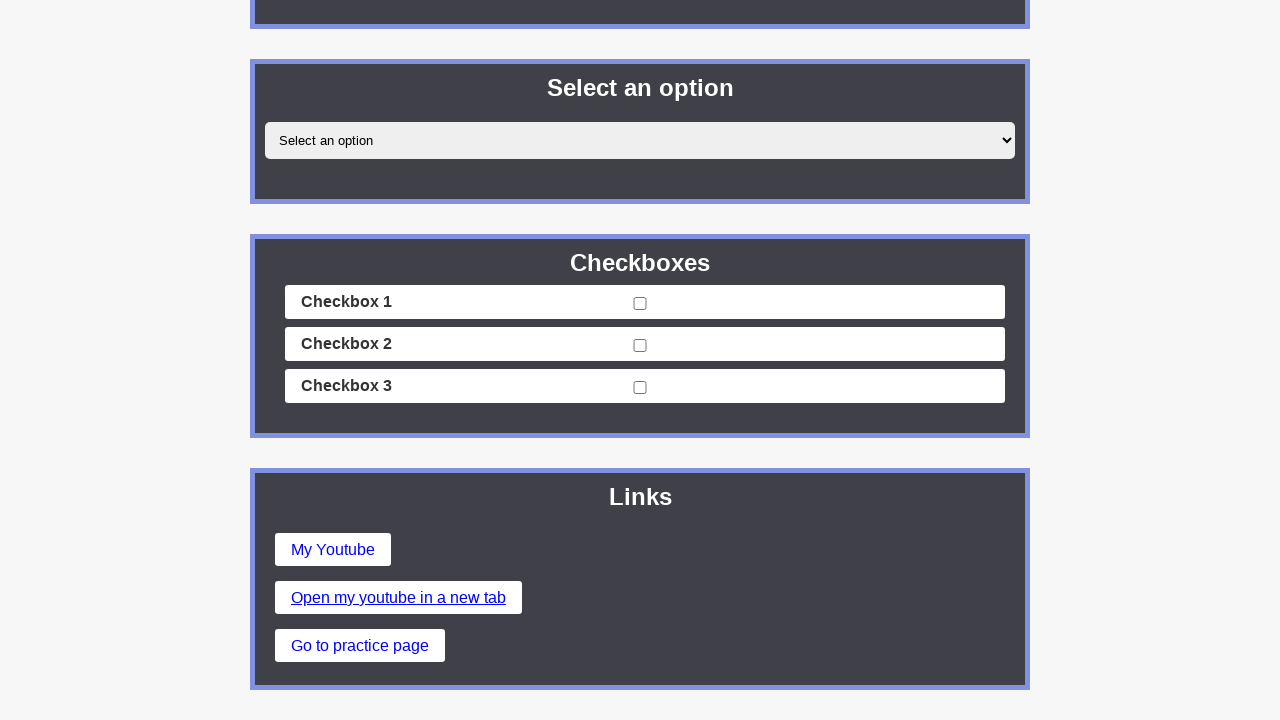

New tab finished loading
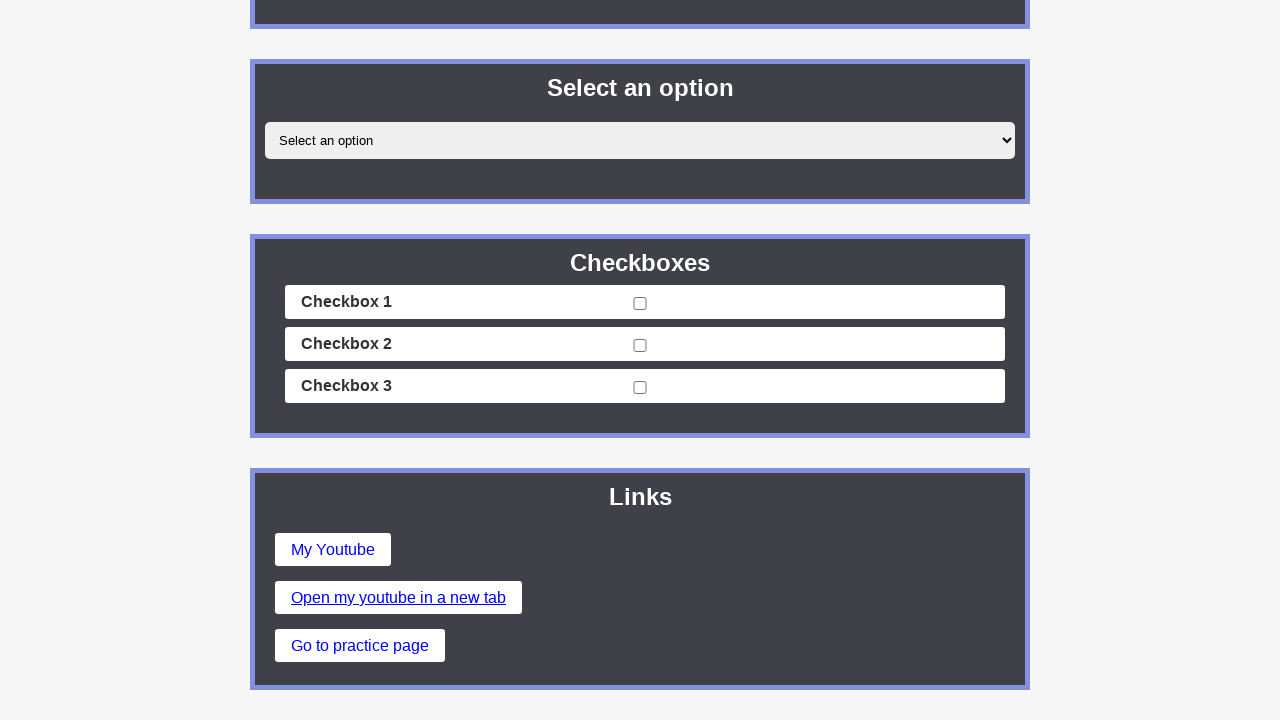

Closed the new tab
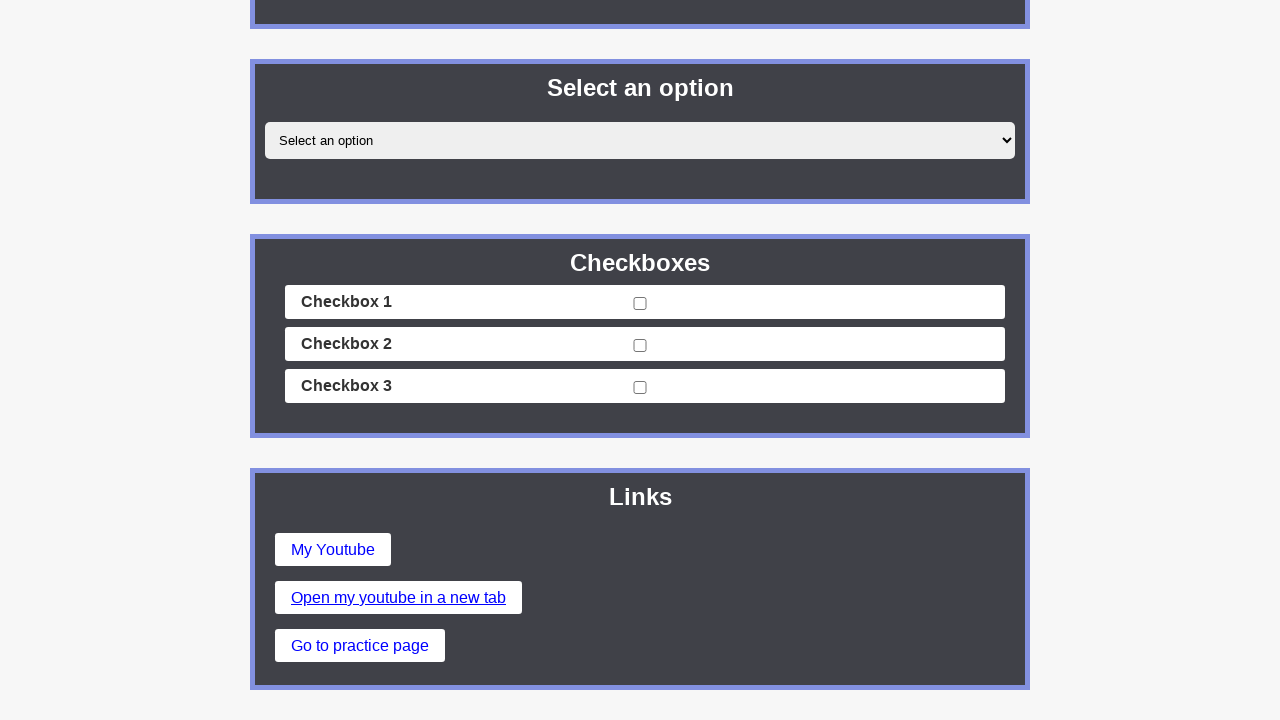

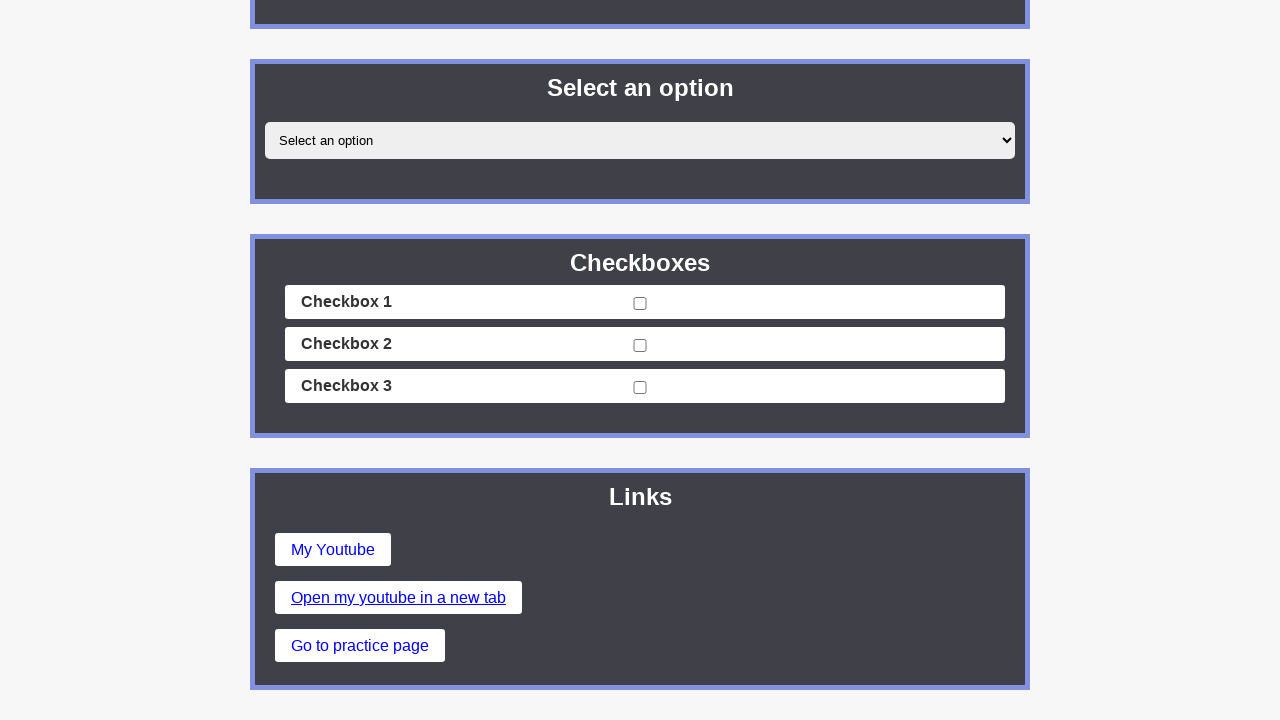